Joins a video/audio streaming session by entering a username in a bootbox dialog and clicking OK to confirm, then handles permission dialogs via keyboard navigation.

Starting URL: https://live.monetanalytics.com/stu_proc/student.html#

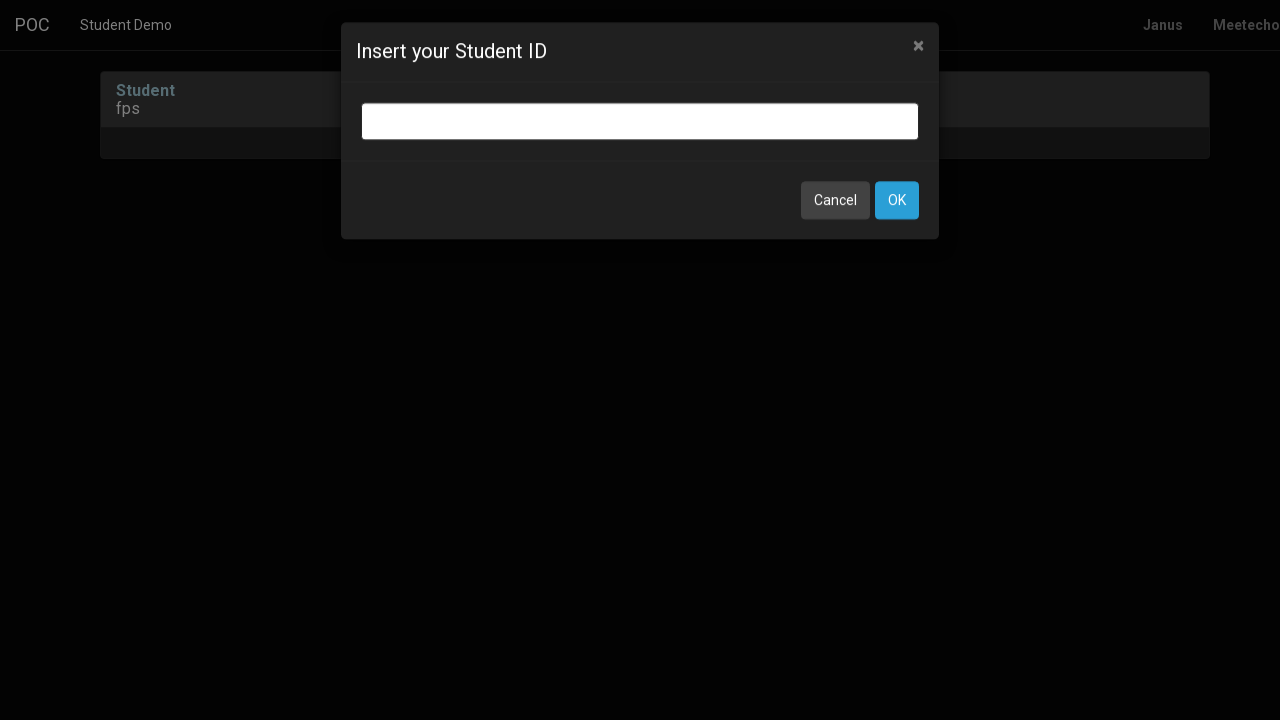

Filled bootbox input dialog with username 'Webcam3' on input.bootbox-input.bootbox-input-text.form-control
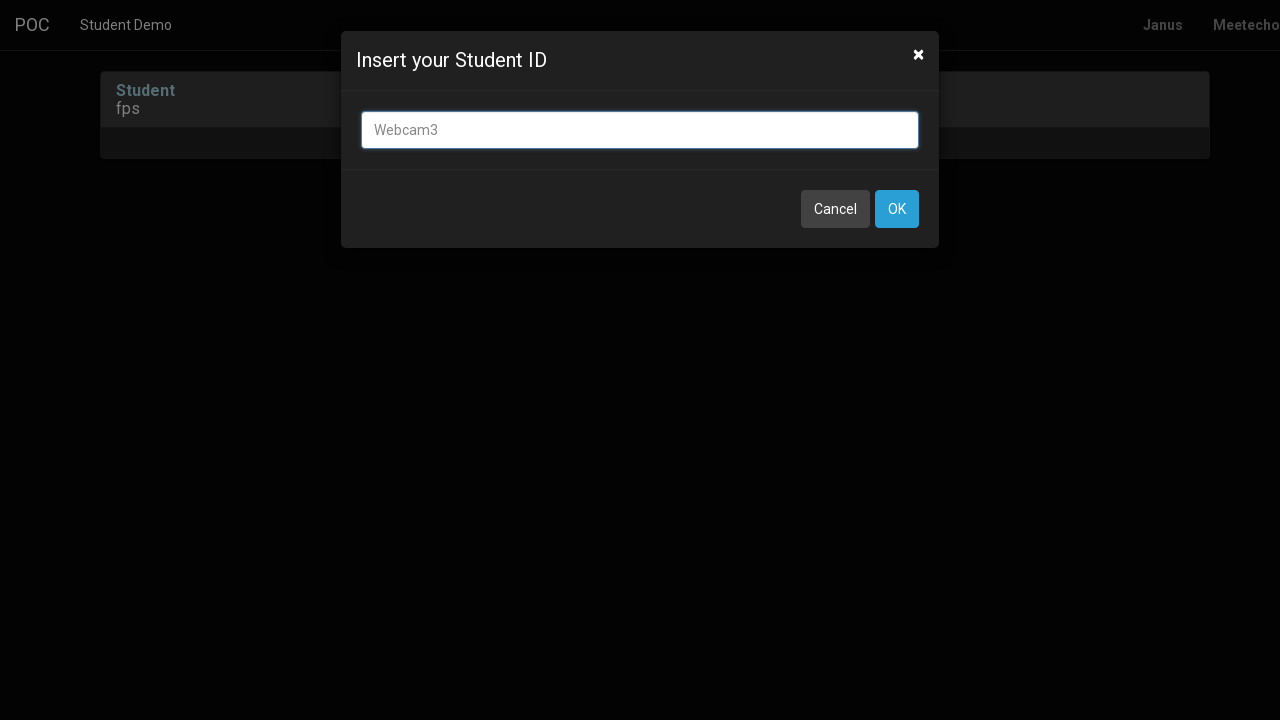

Clicked OK button to confirm username entry at (897, 209) on button:has-text('OK')
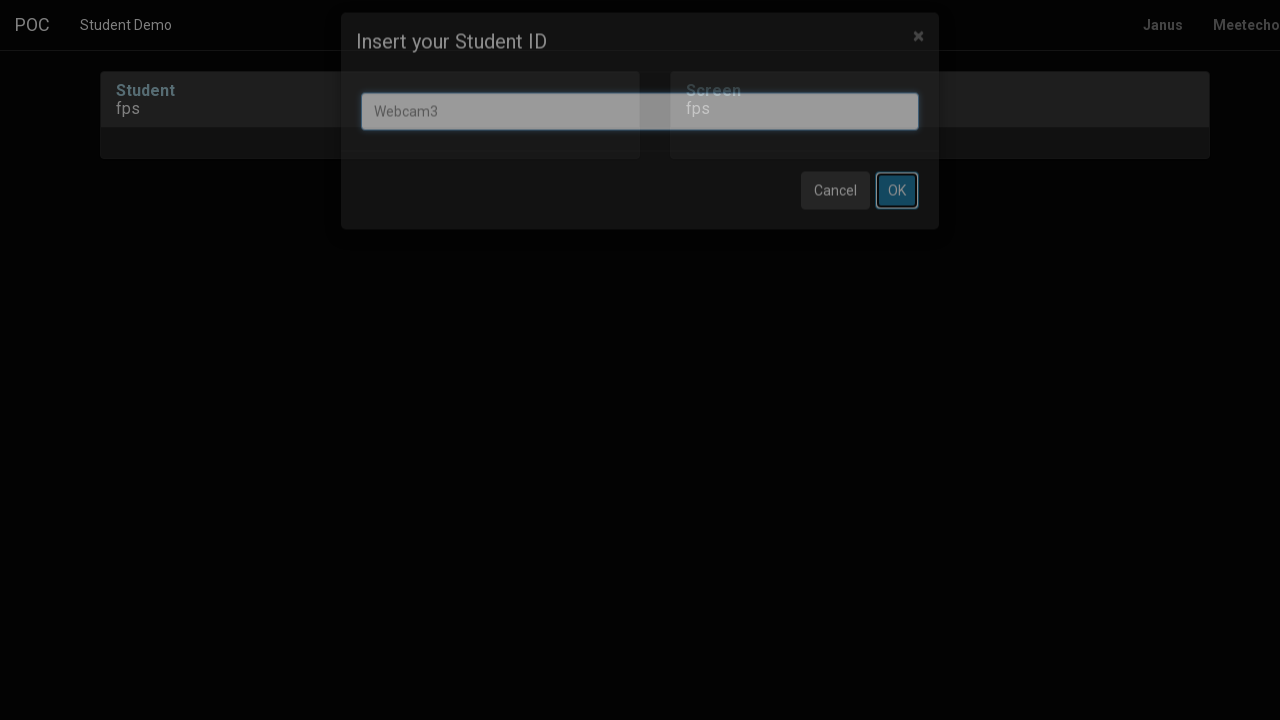

Waited 2 seconds for page to process
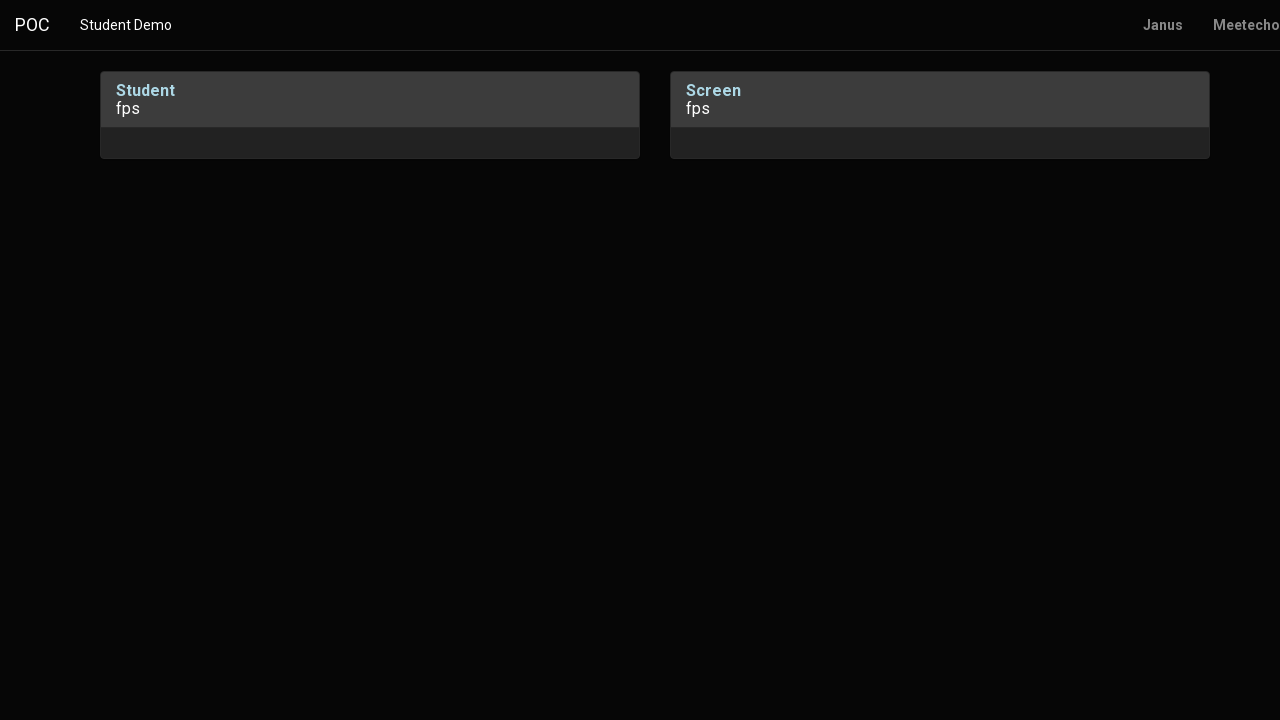

Pressed Tab to navigate permission dialog
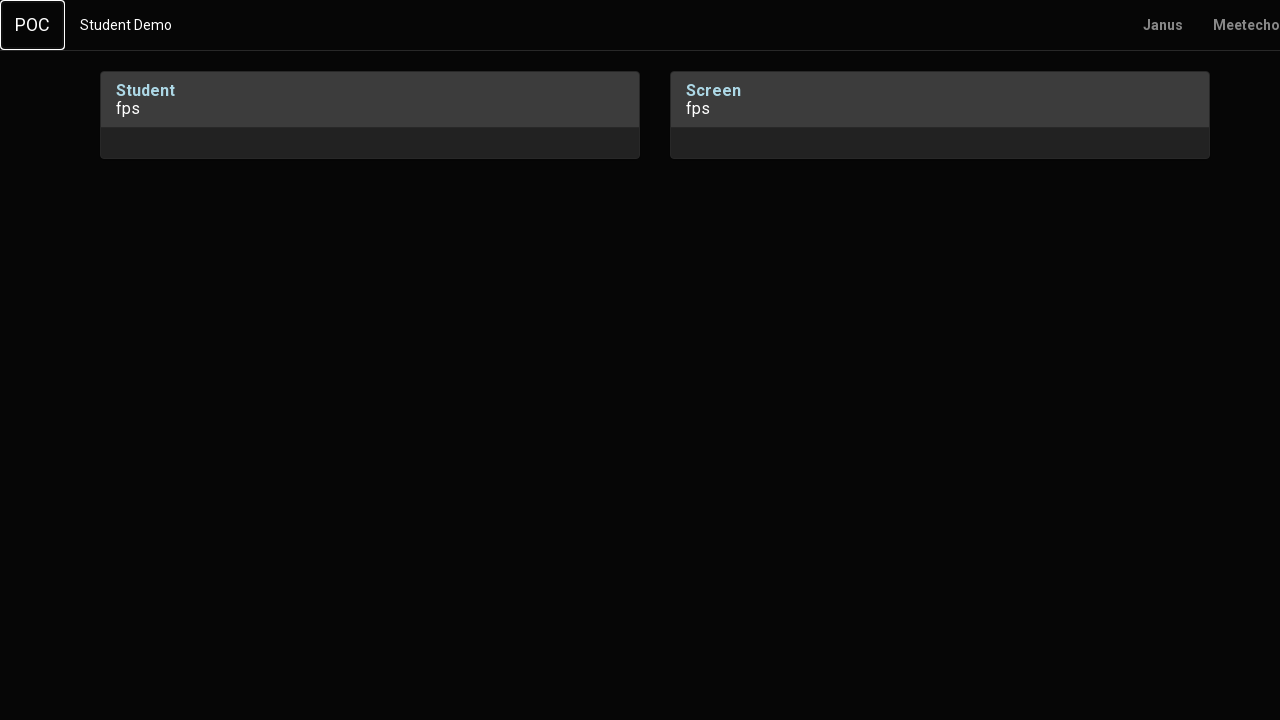

Waited 1 second
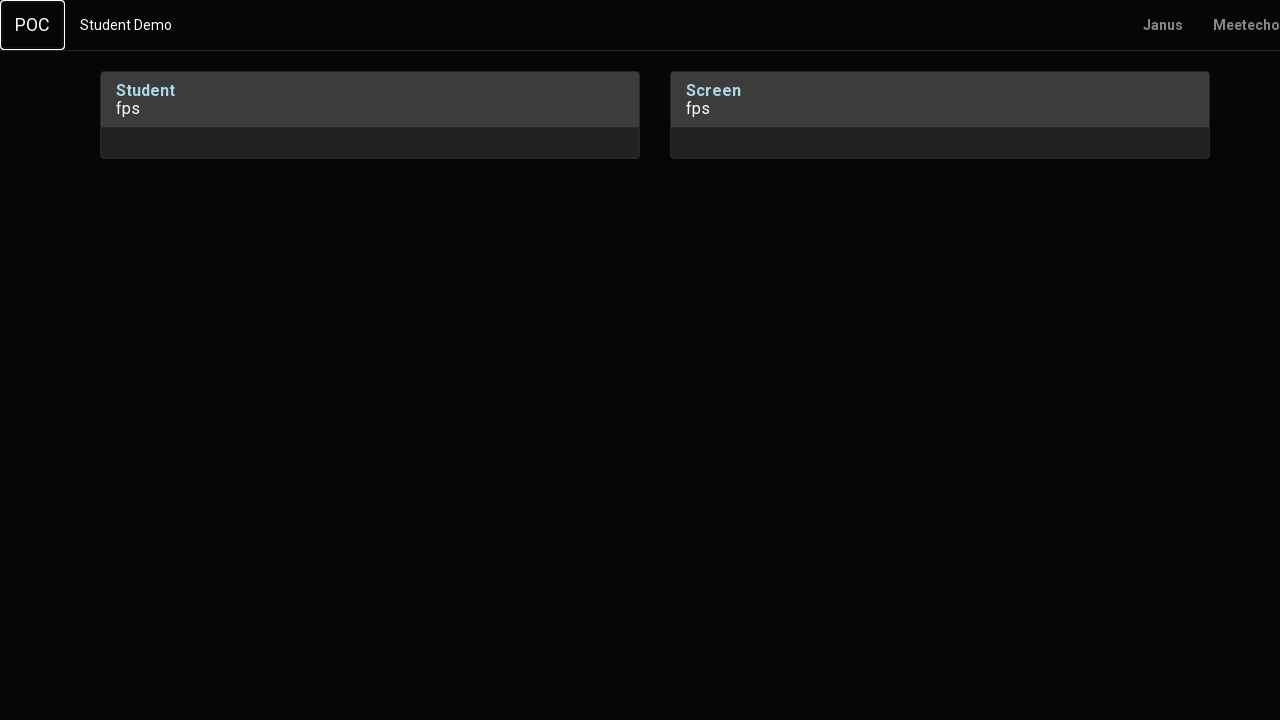

Pressed Enter to confirm permission dialog
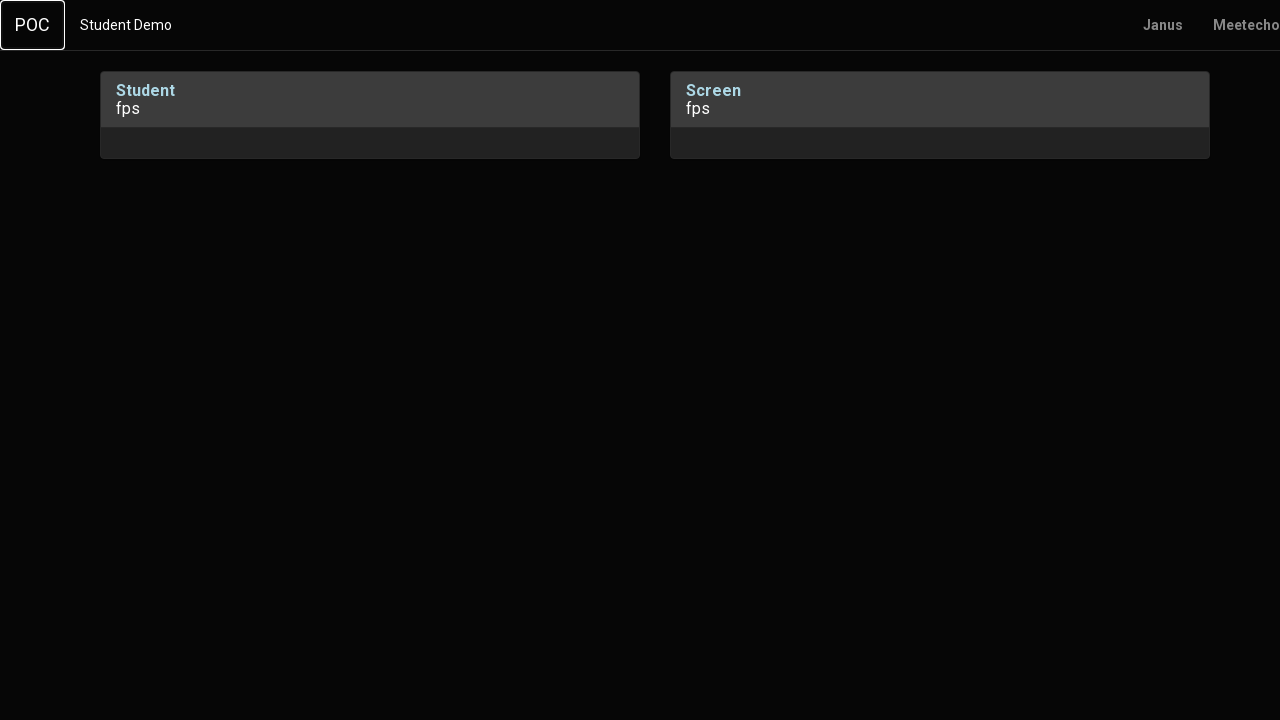

Waited 2 seconds for permission to be processed
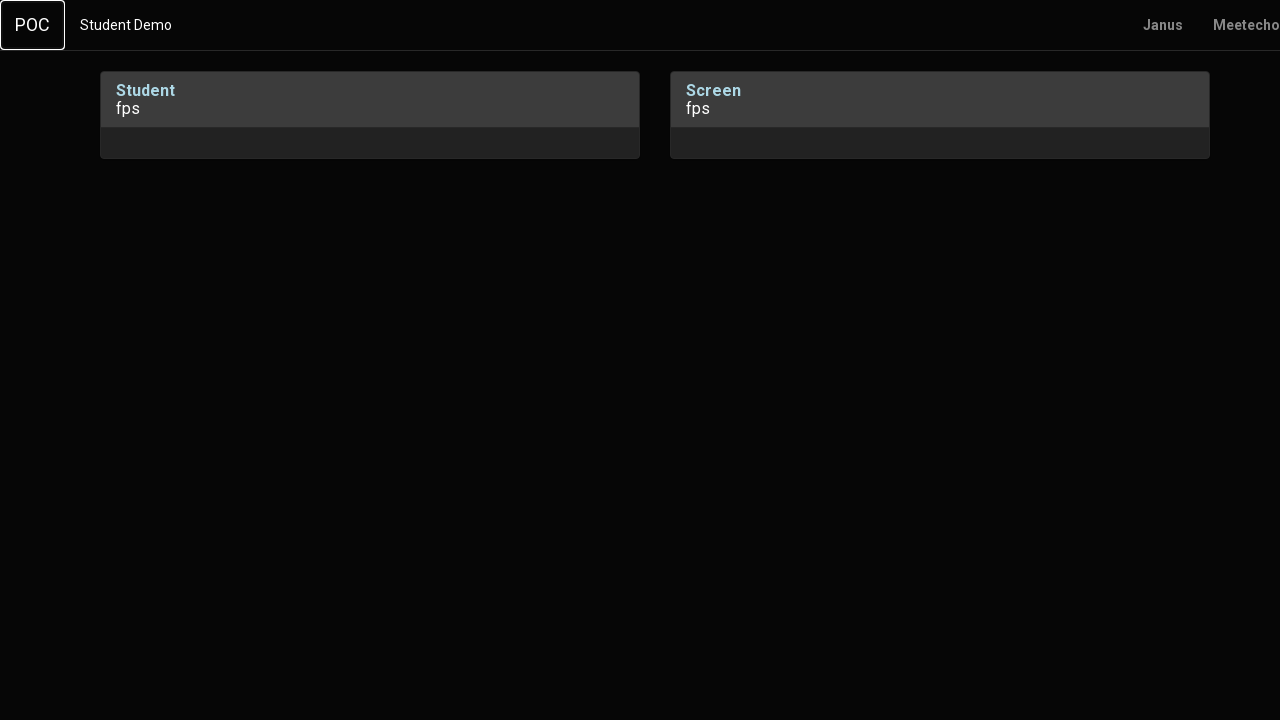

Pressed Tab to navigate to next dialog element
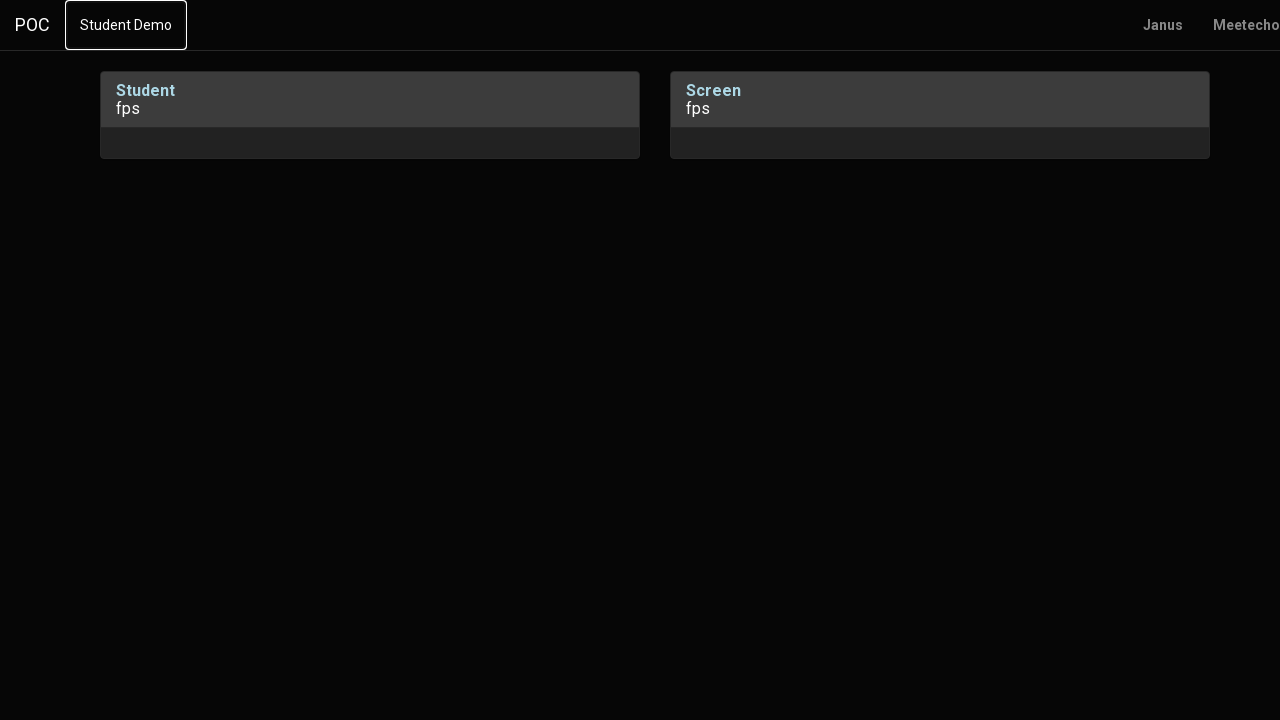

Waited 1 second
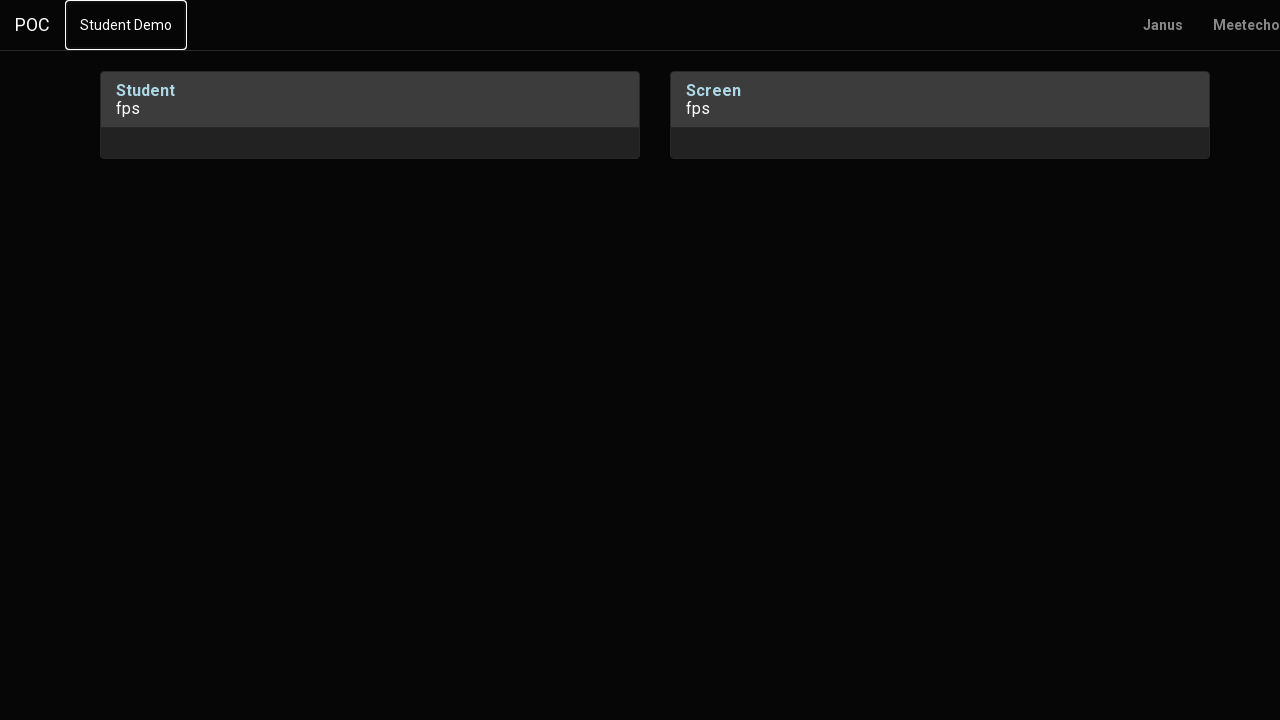

Pressed Tab again to navigate to next dialog element
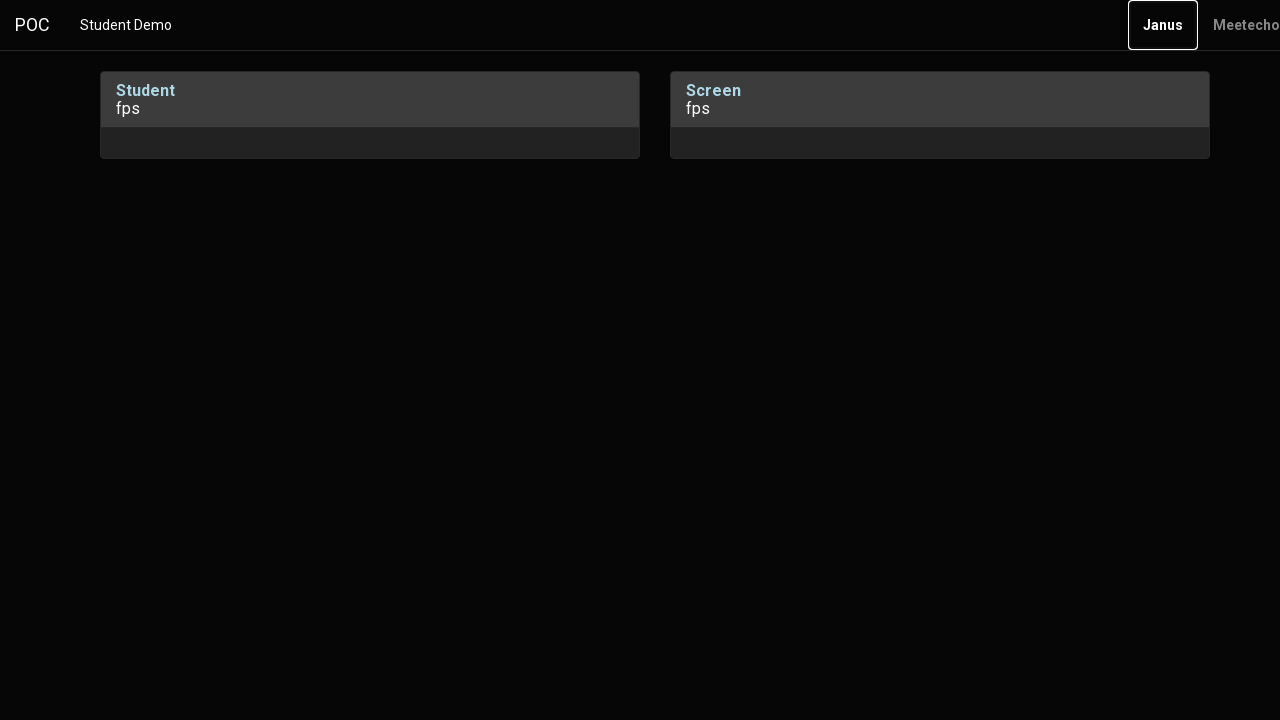

Waited 2 seconds
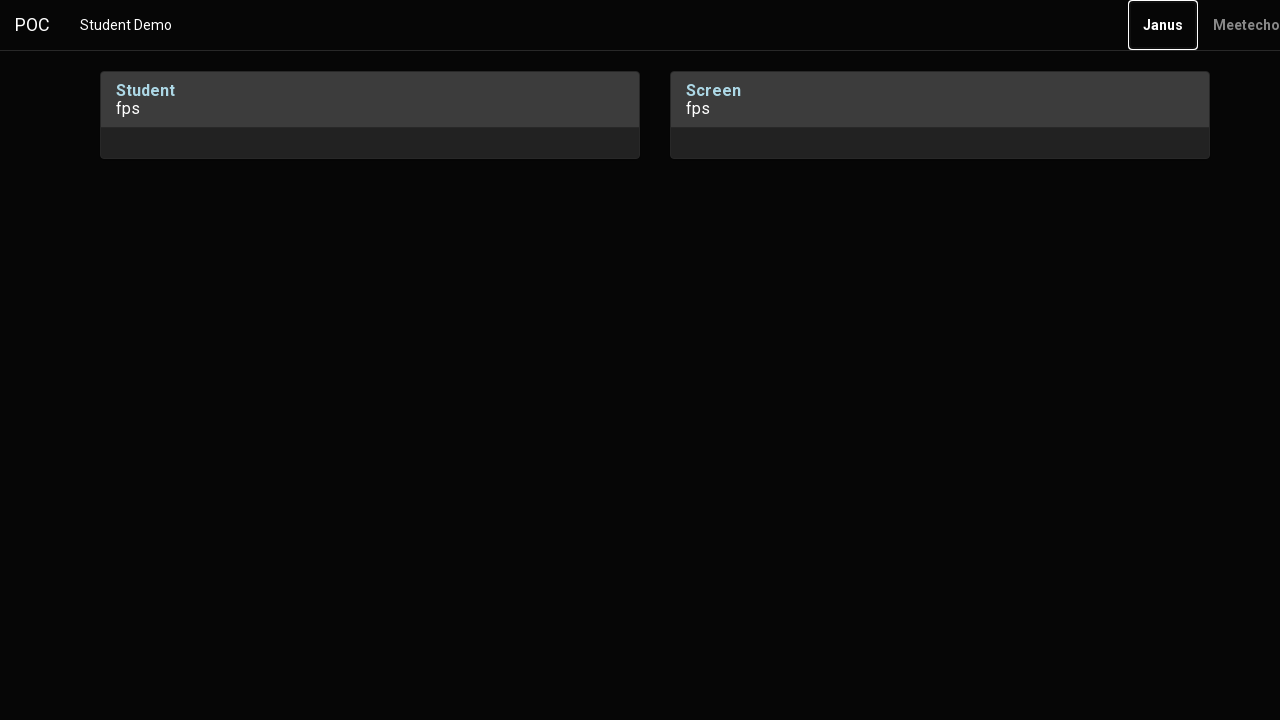

Pressed Enter to confirm final permission dialog
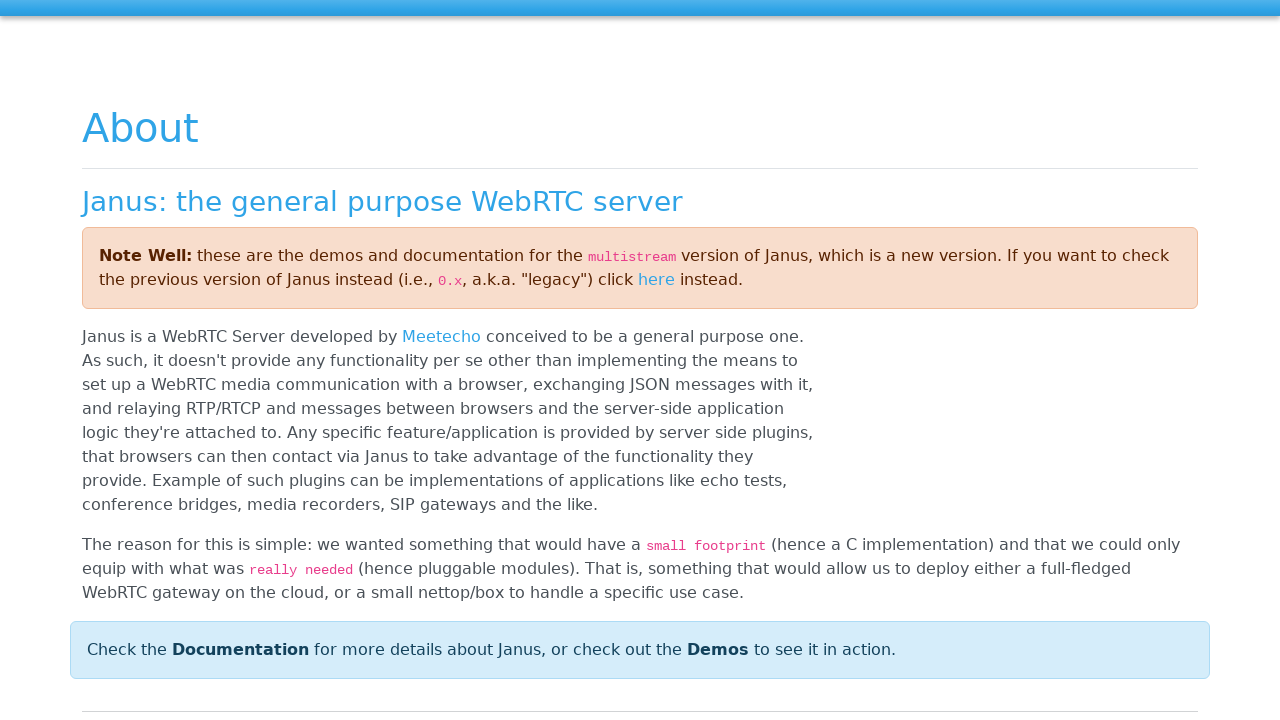

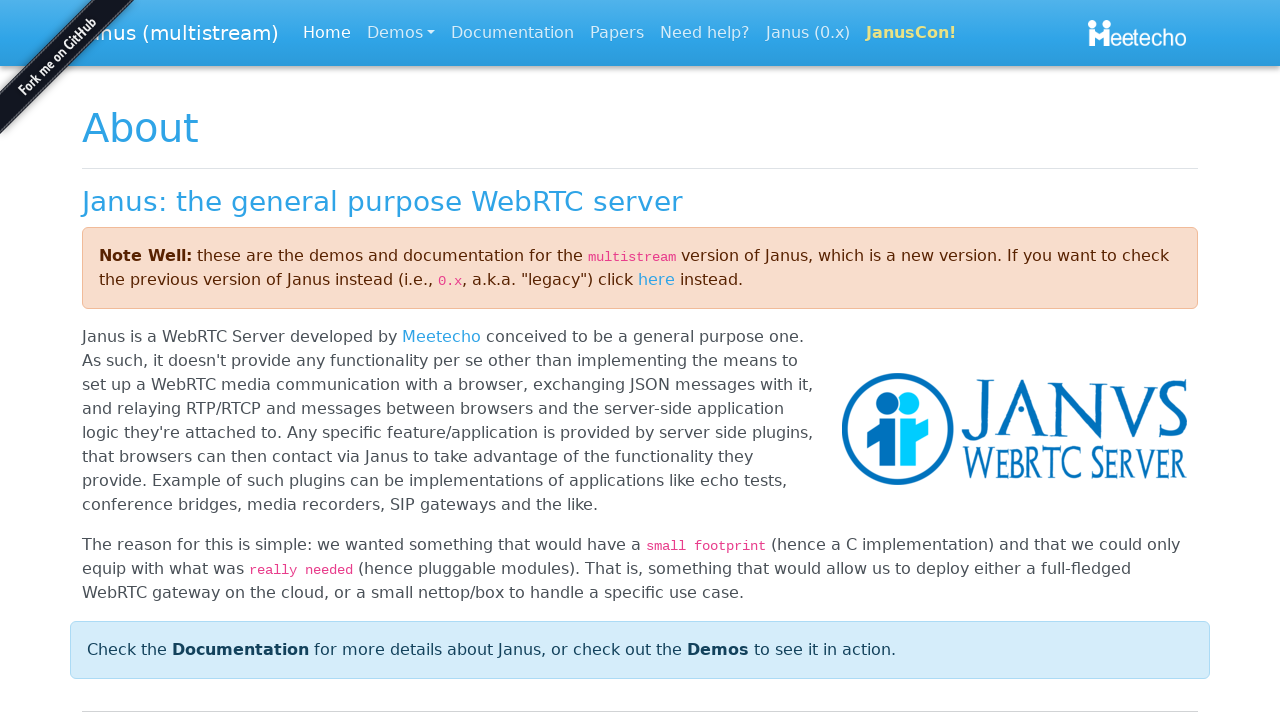